Tests JQuery progress bar functionality by navigating to the progress bar section, starting a download, cancelling it, then starting another download and waiting for completion

Starting URL: http://demo.automationtesting.in/WebTable.html

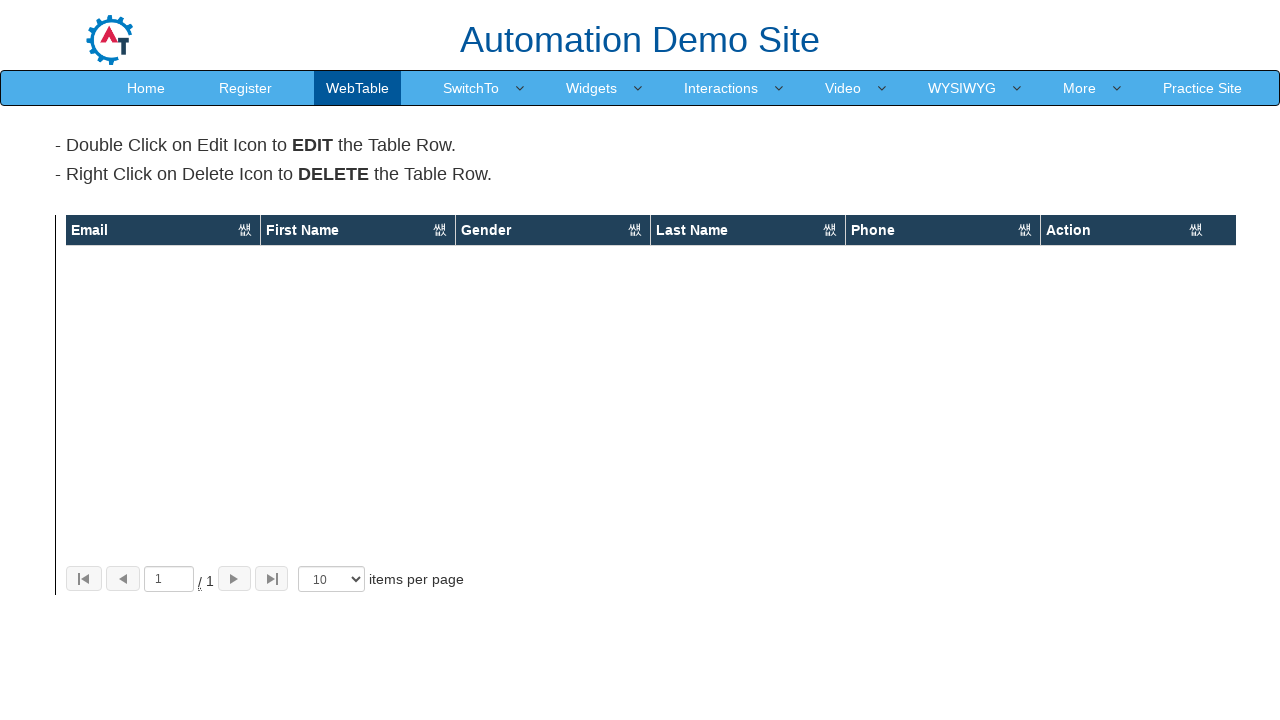

Clicked on More menu at (1080, 88) on text=More
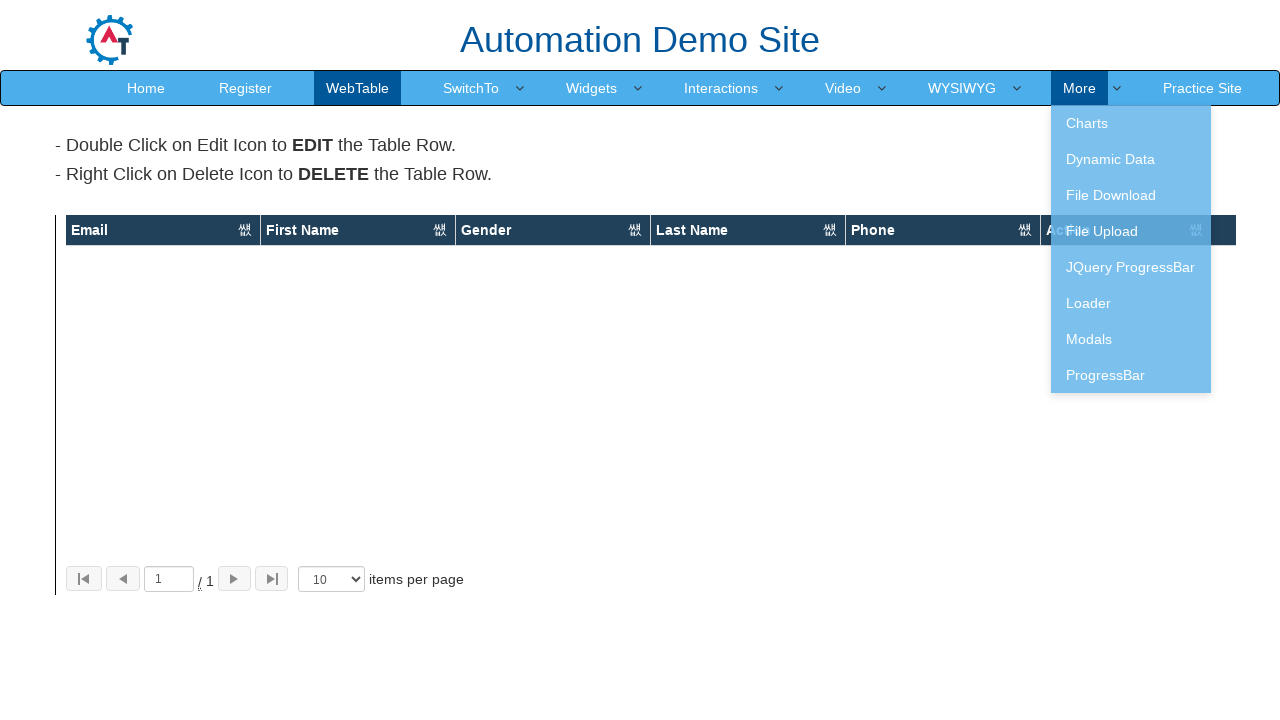

Clicked on JQuery ProgressBar link at (1131, 267) on text=JQuery ProgressBar
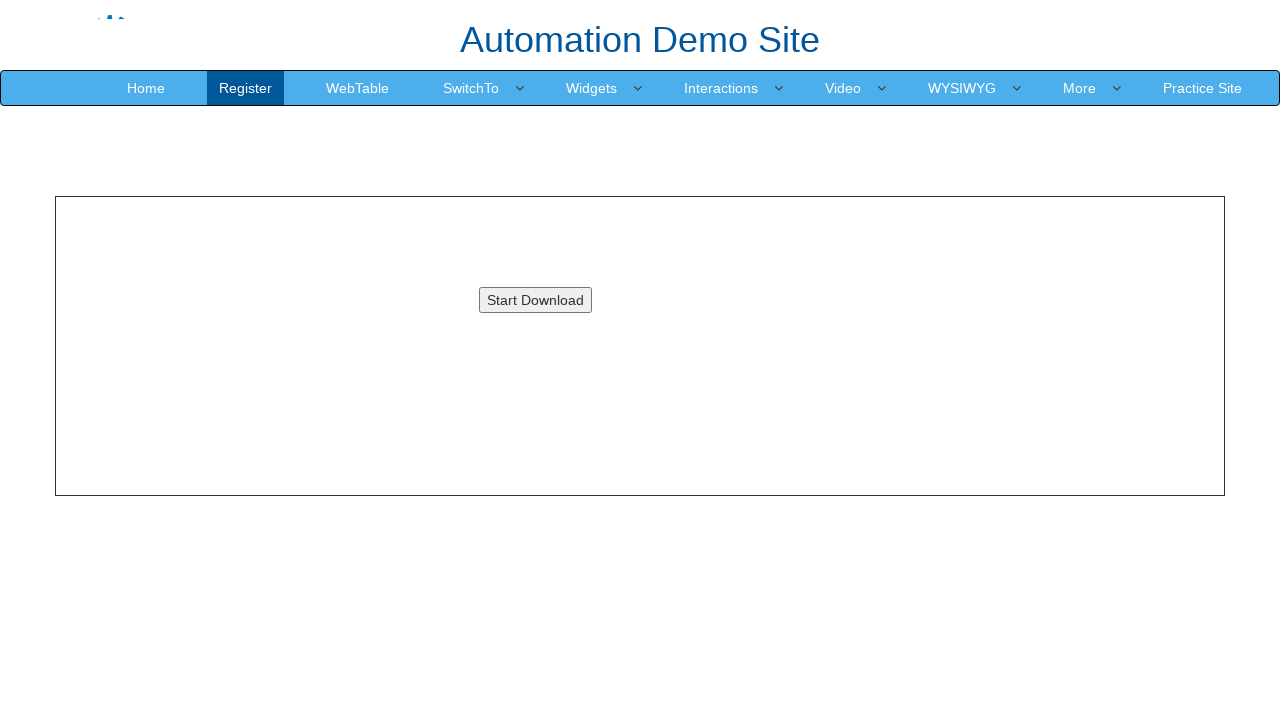

Clicked download button to start progress at (535, 300) on #downloadButton
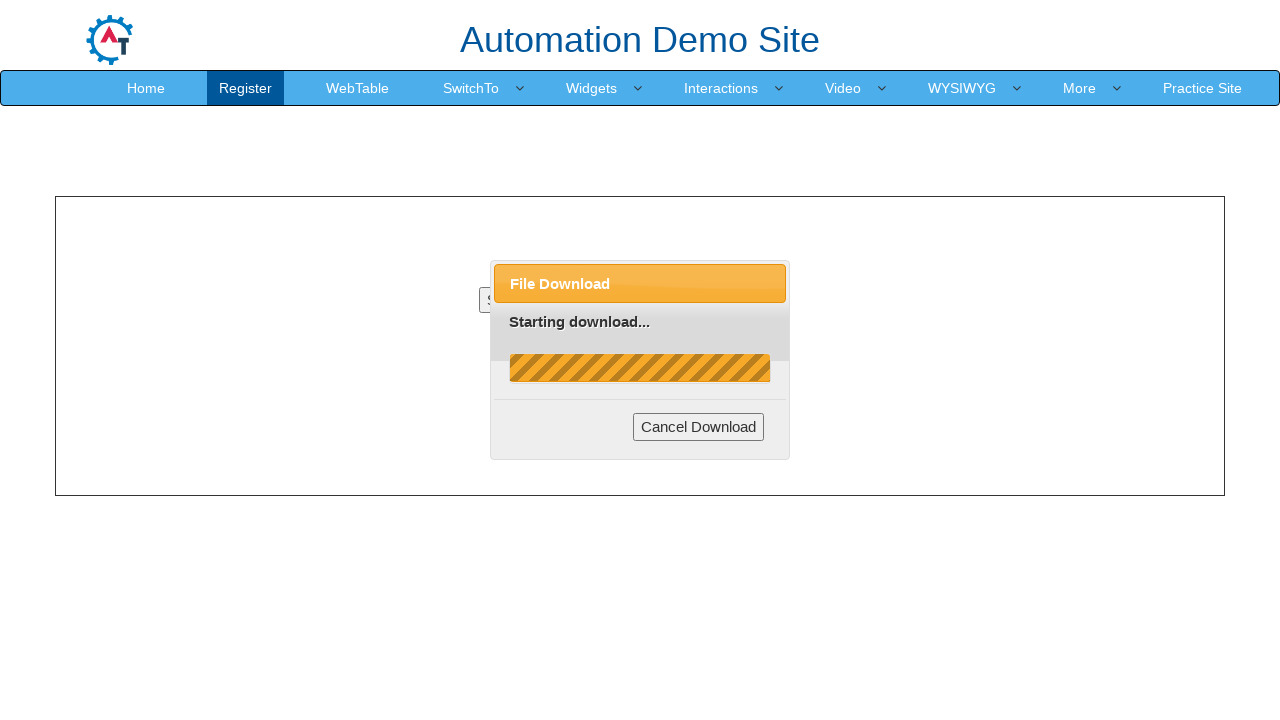

Cancel button appeared
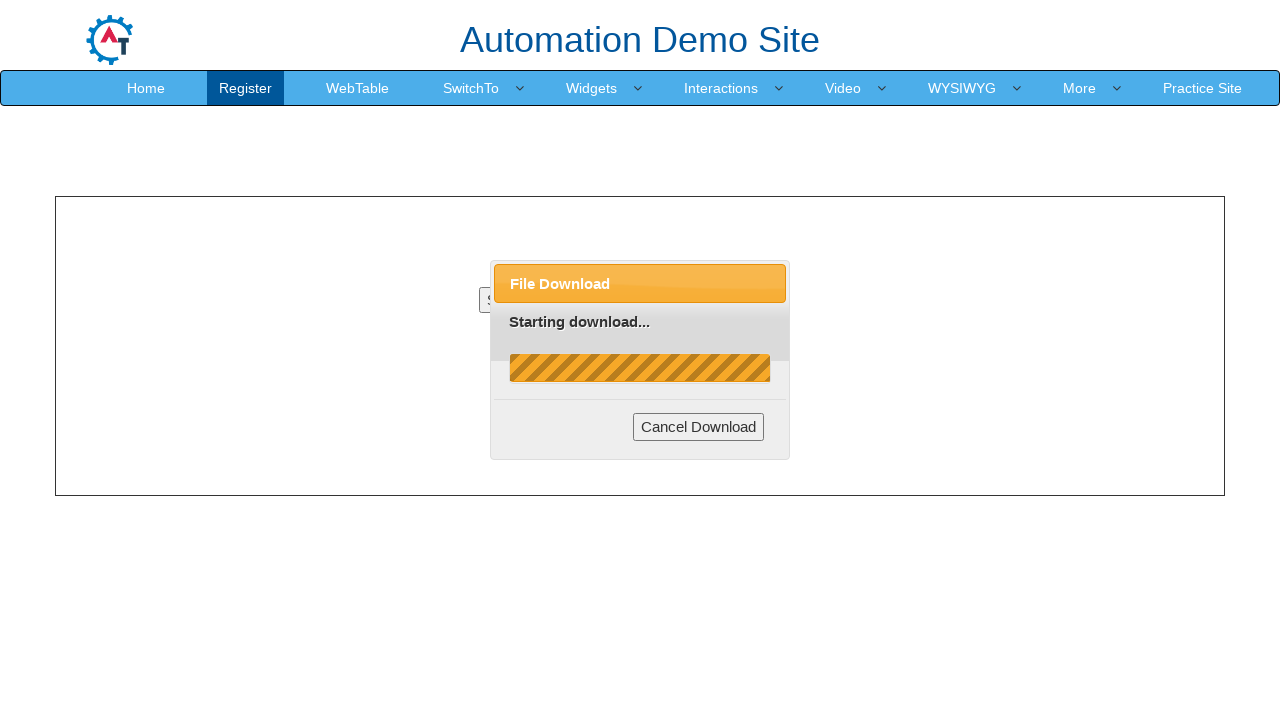

Clicked cancel button to cancel download at (699, 427) on .ui-dialog-buttonset>[type=button]
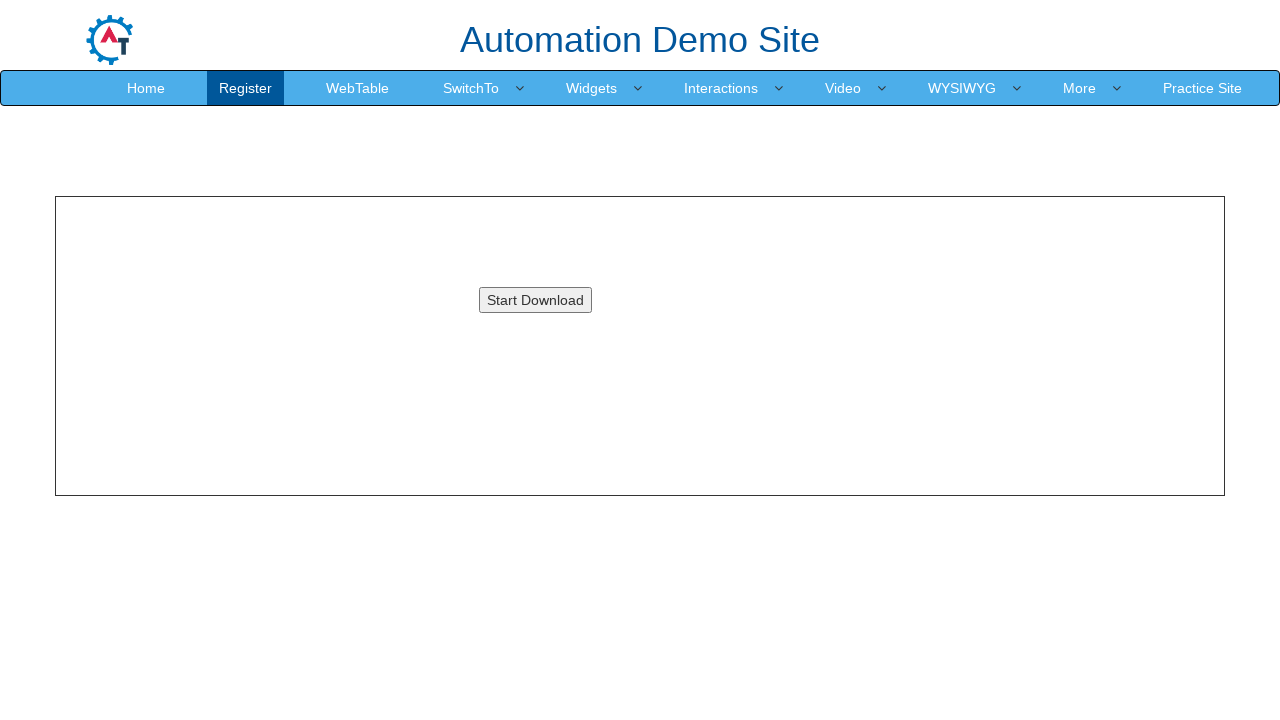

Clicked download button again to start new download at (535, 300) on #downloadButton
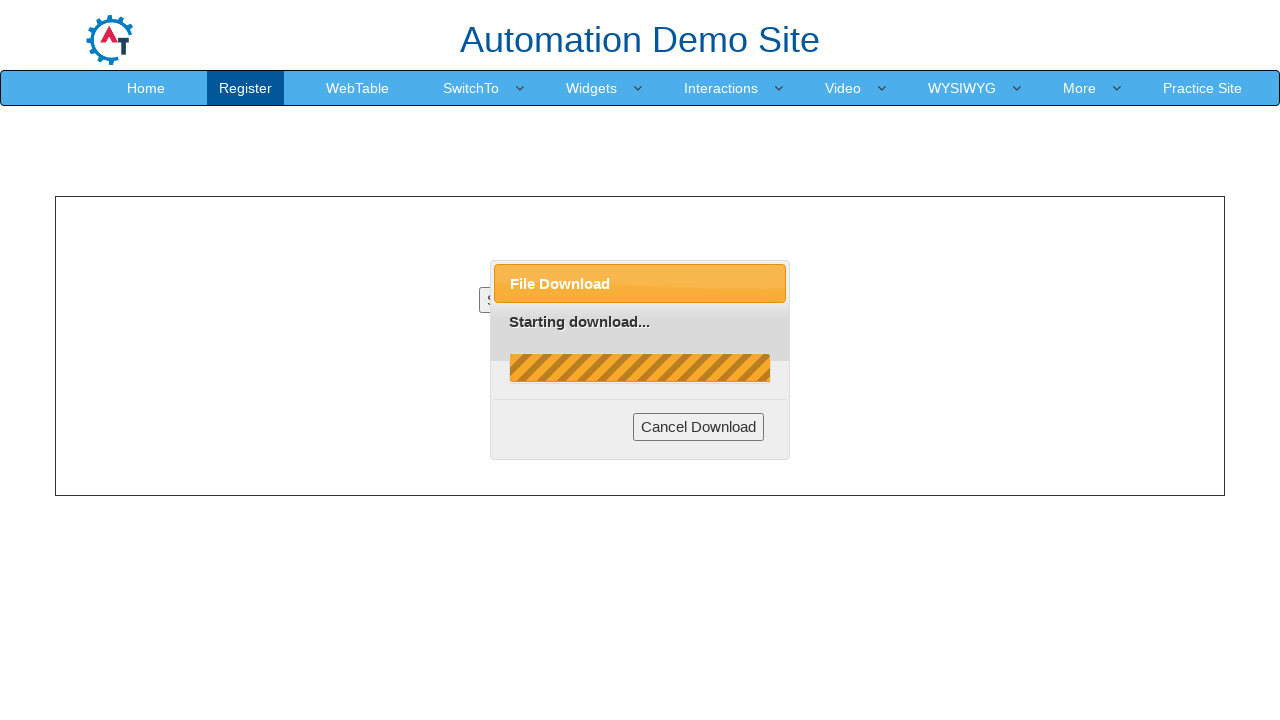

Download completed successfully
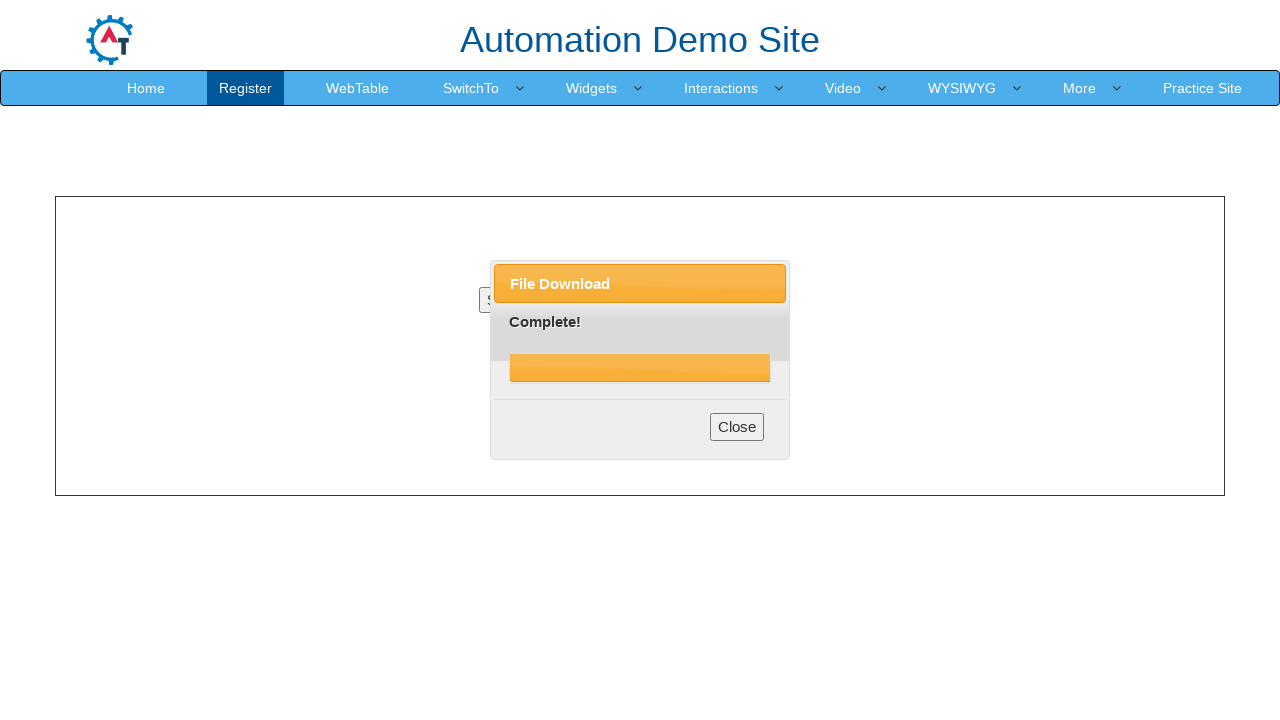

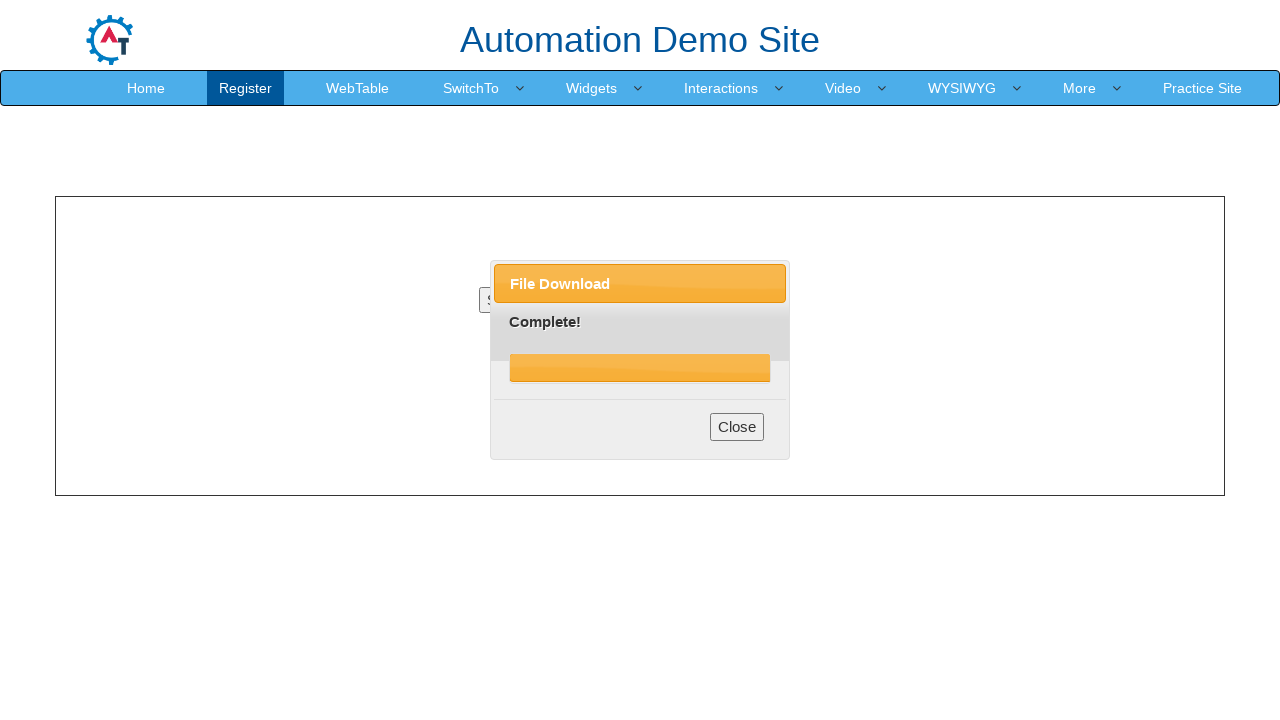